Tests dropdown select functionality by selecting options using visible text, index, and value attributes from a single-select dropdown element.

Starting URL: https://v1.training-support.net/selenium/selects

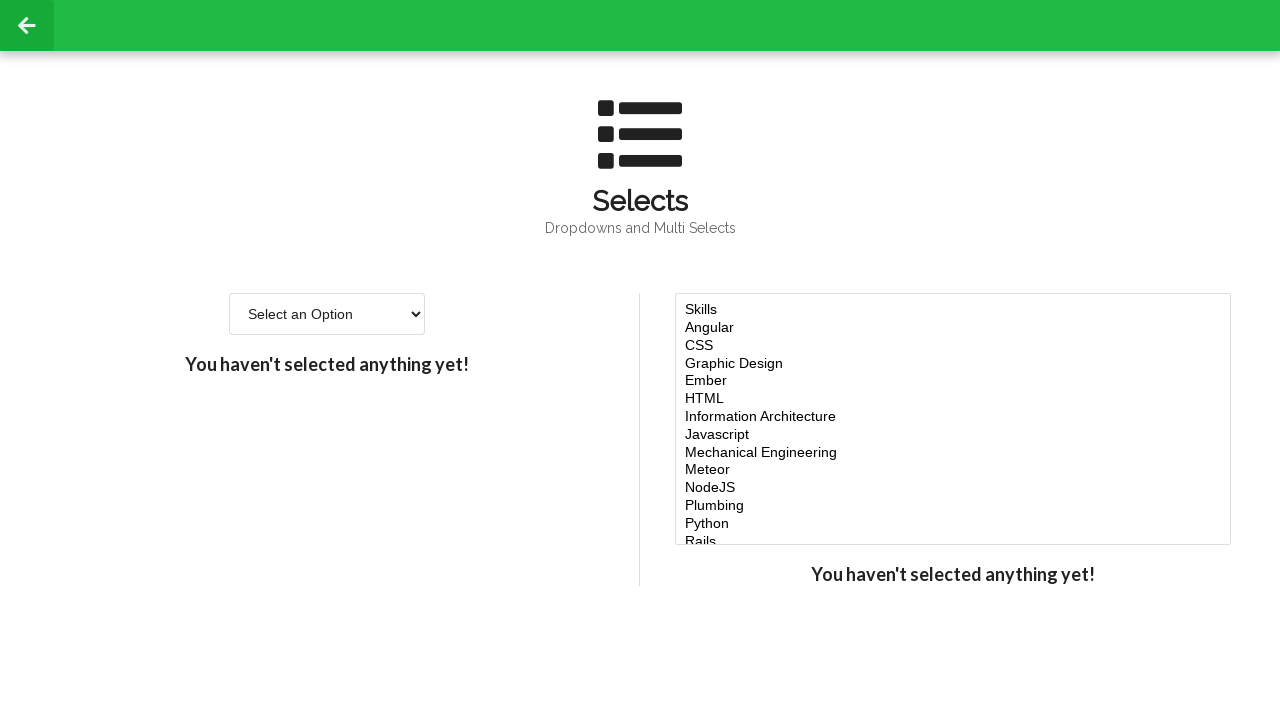

Selected 'Option 2' from dropdown using visible text on #single-select
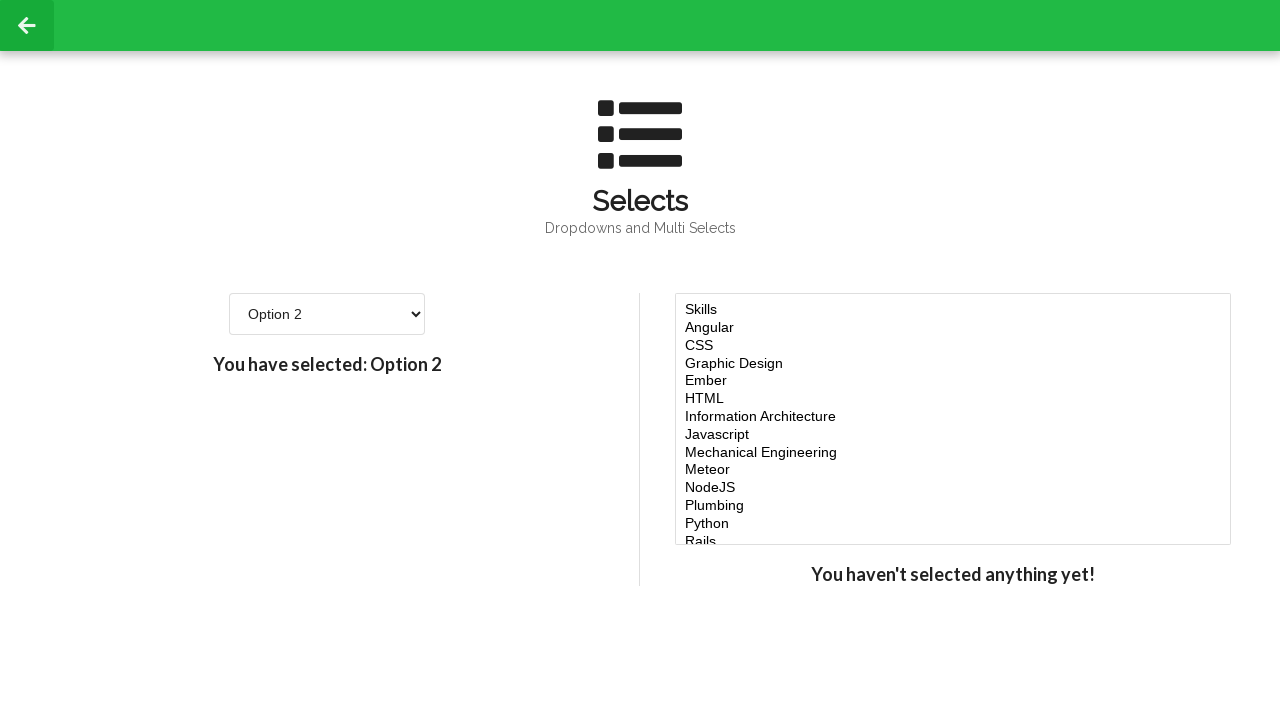

Selected option at index 3 (4th item) from dropdown on #single-select
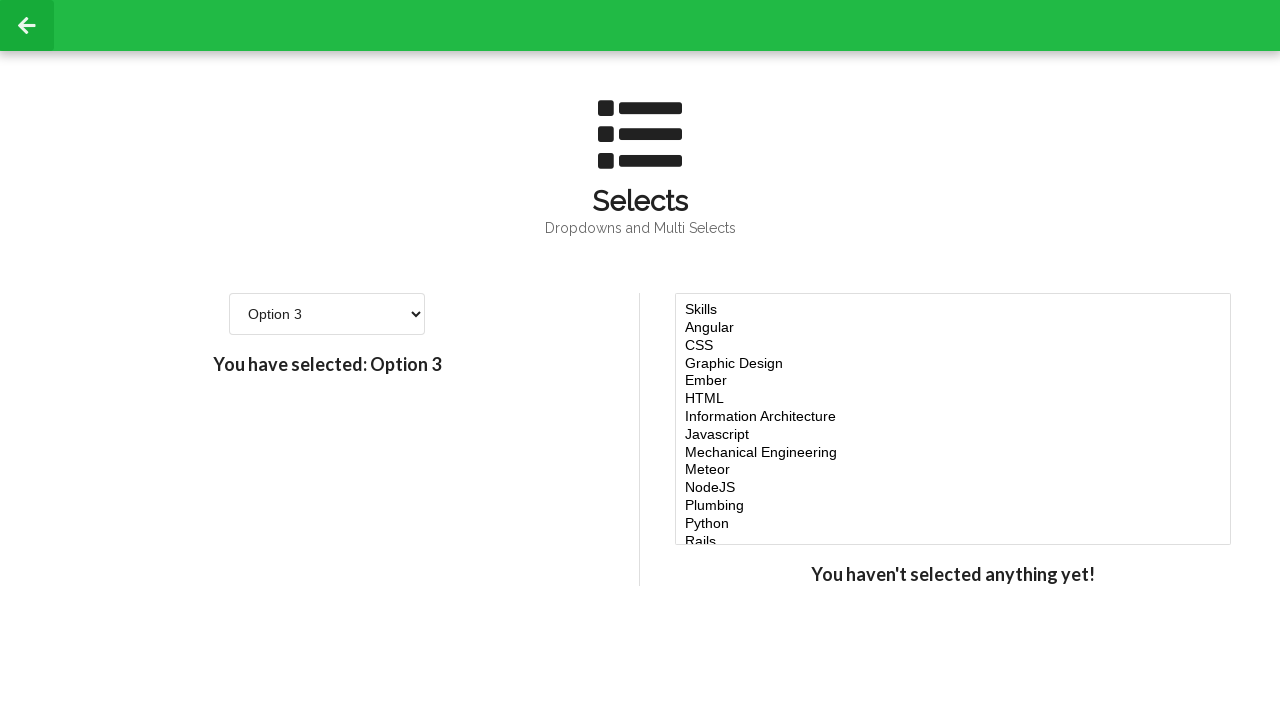

Selected option with value '4' from dropdown on #single-select
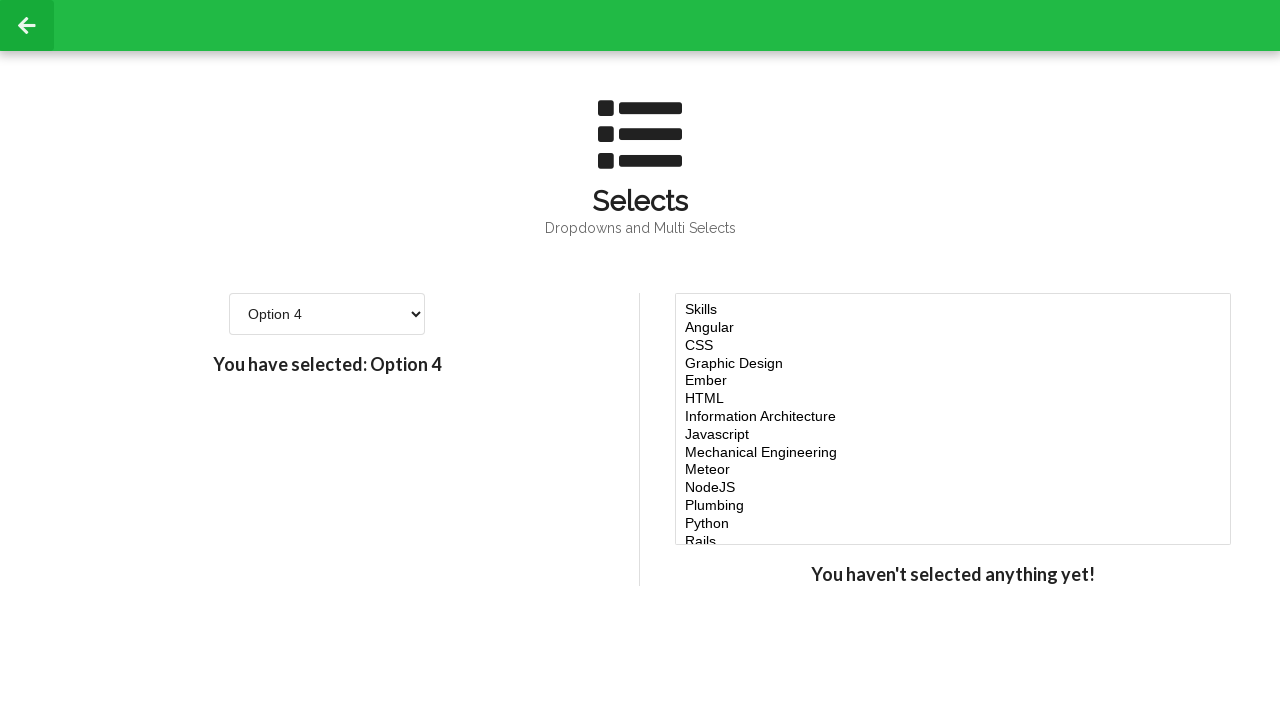

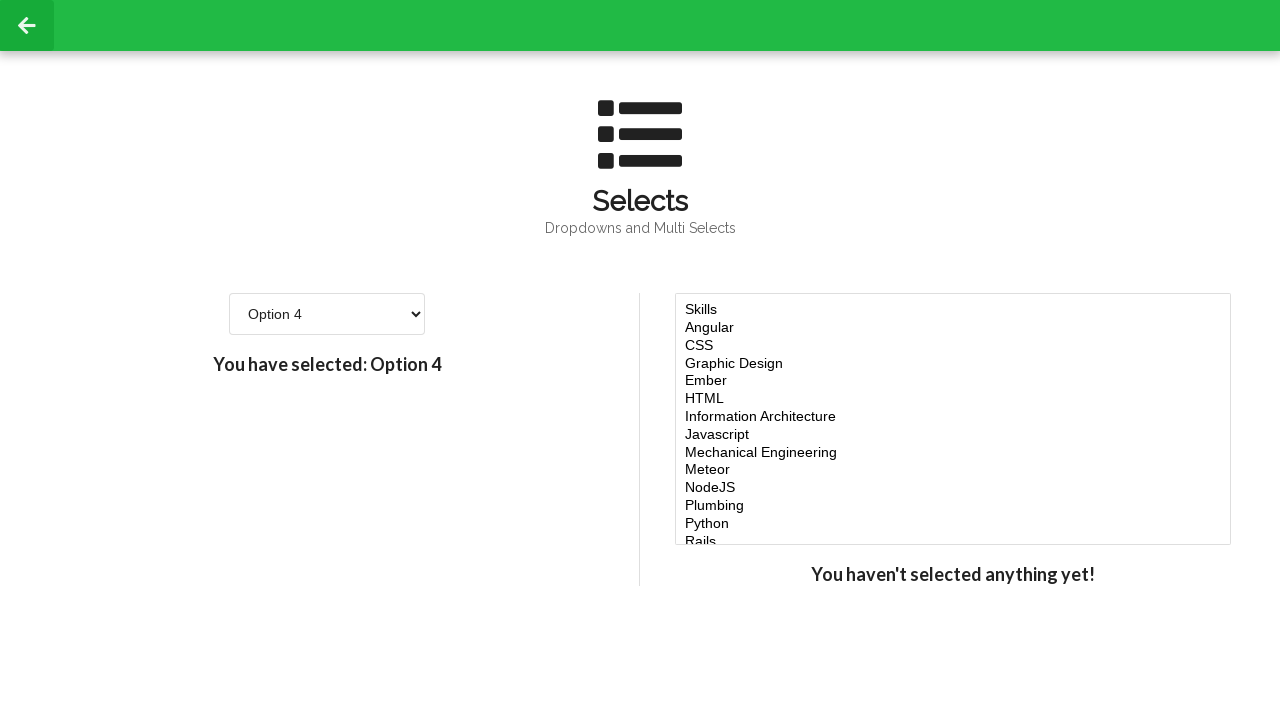